Tests e-commerce shopping cart functionality by searching through a list of products and adding specific items (Cucumber, Brocolli, Beans) to the cart.

Starting URL: https://rahulshettyacademy.com/seleniumPractise/#/

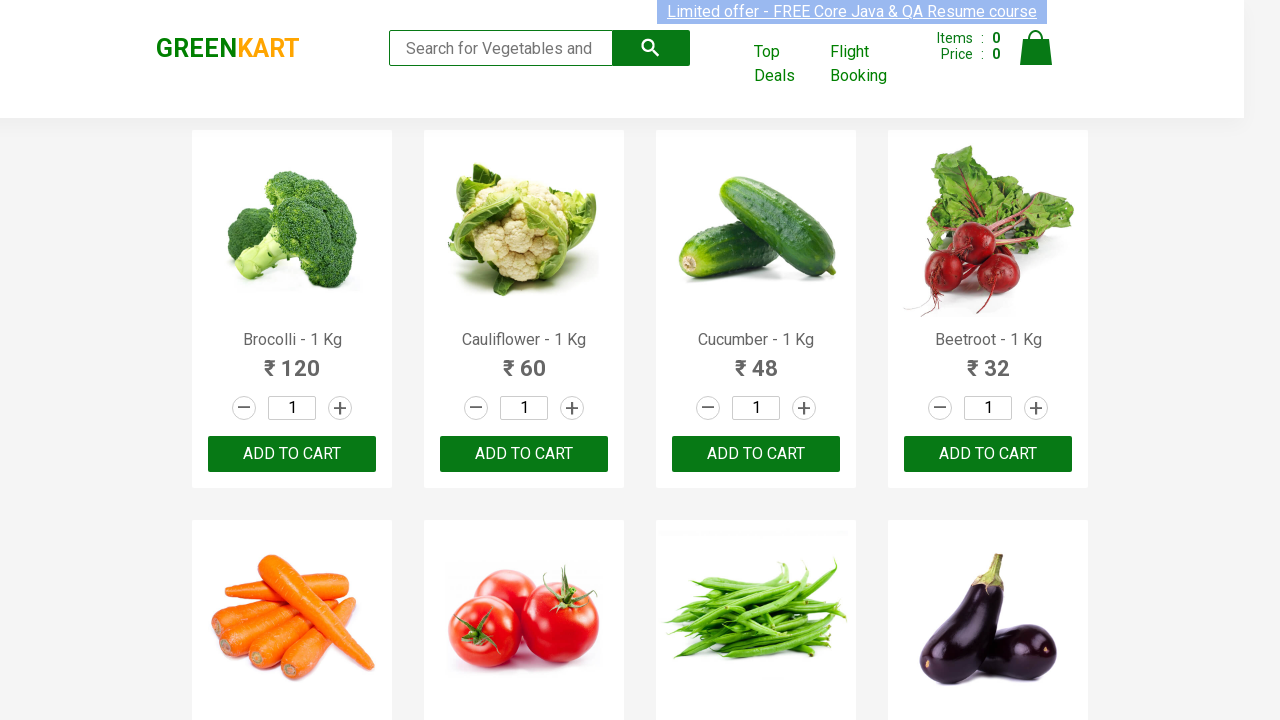

Waited for product names to load
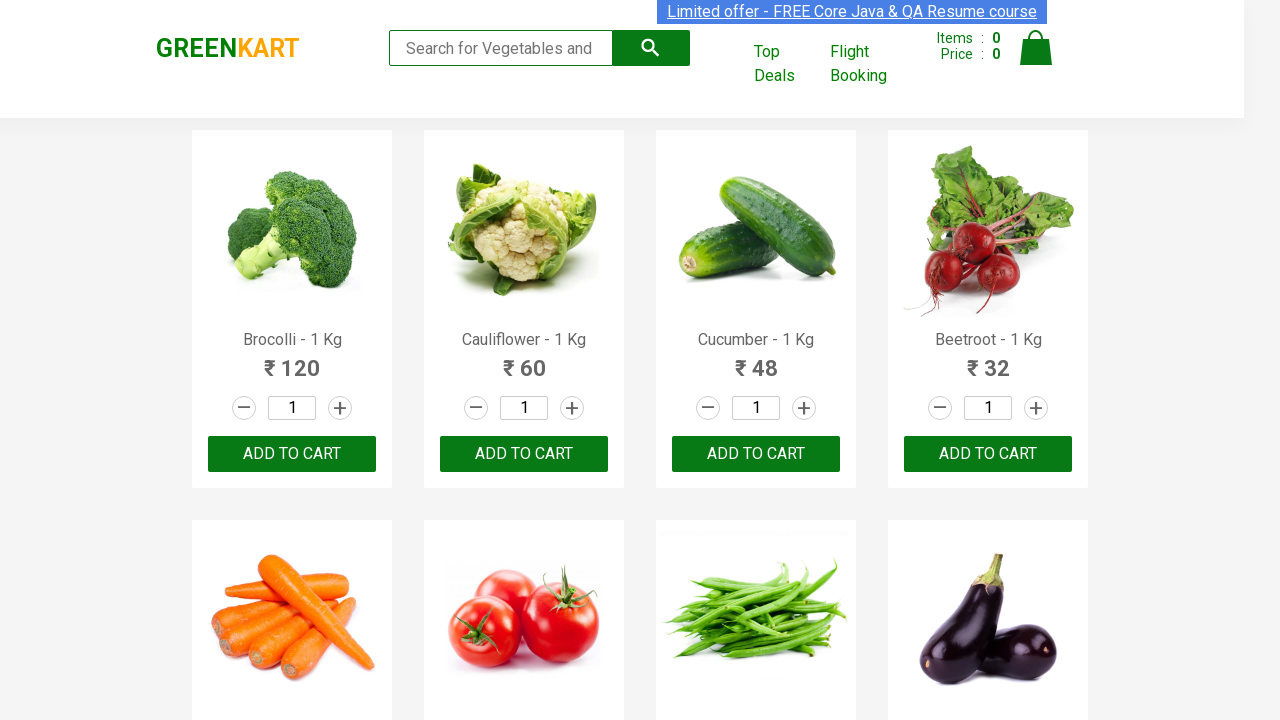

Retrieved all product elements from the page
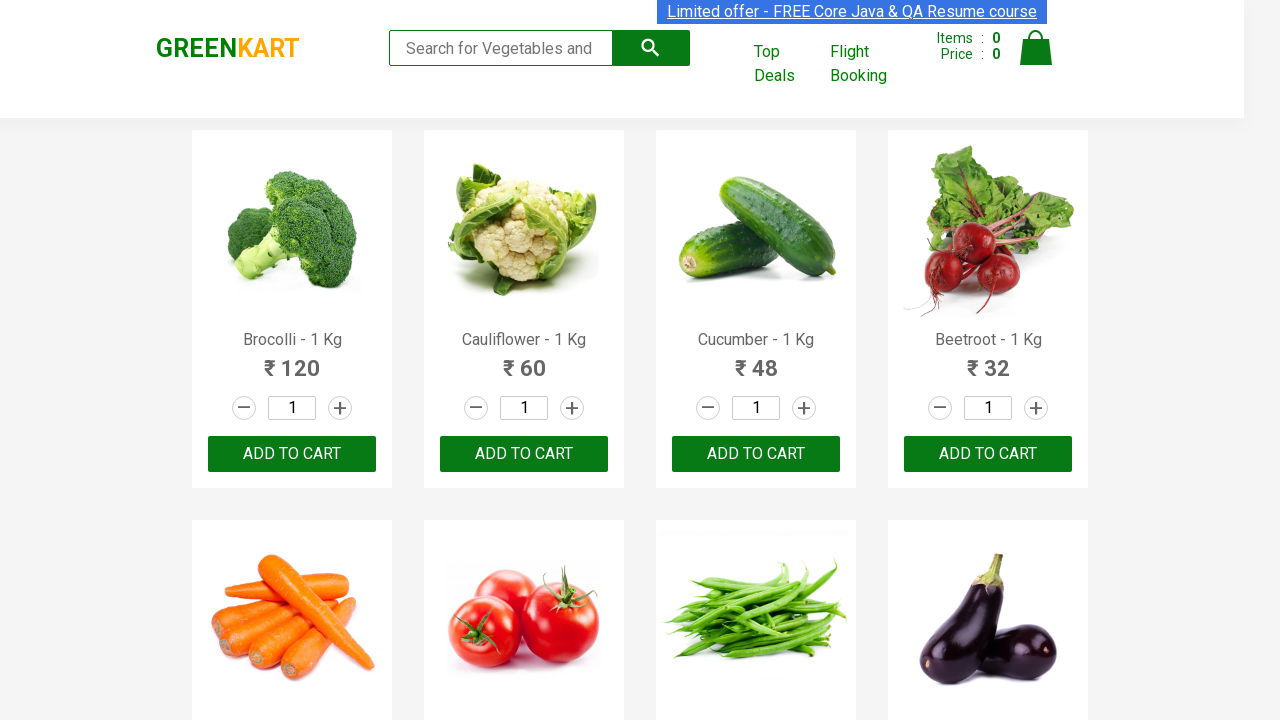

Clicked 'Add to Cart' button for Brocolli at (292, 454) on xpath=//div[@class='product-action']/button >> nth=0
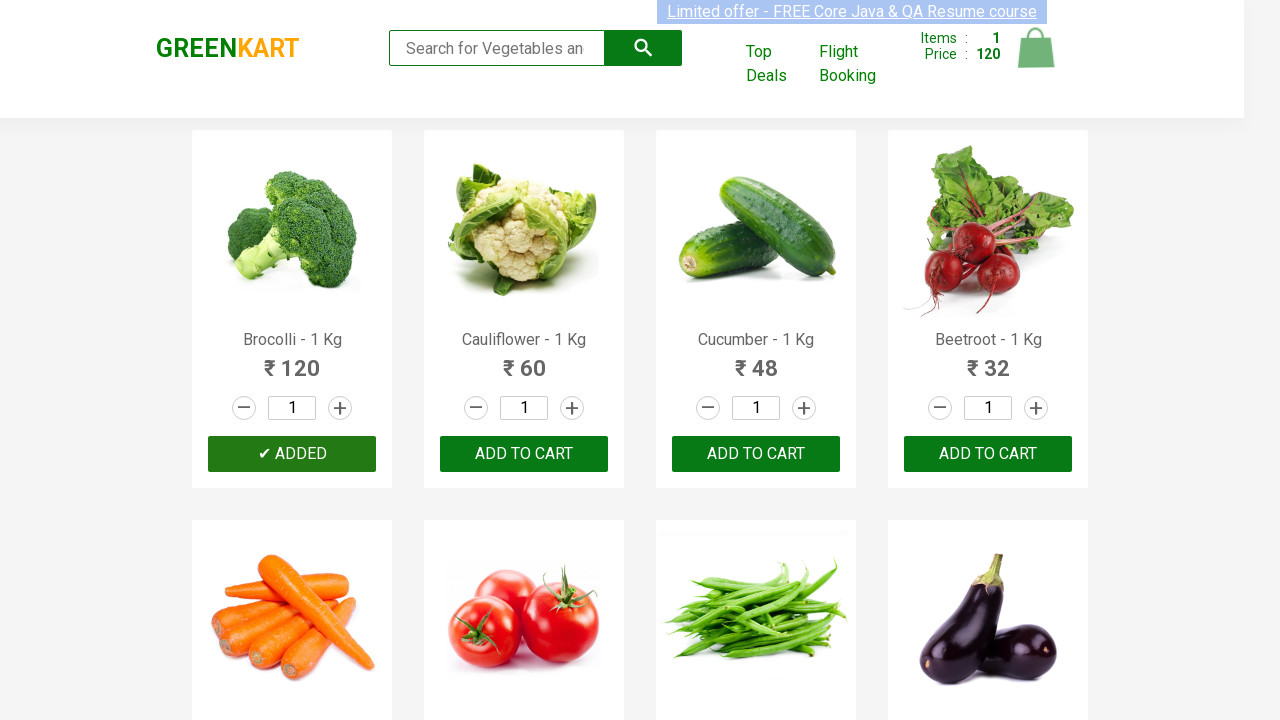

Waited 2 seconds for cart to update after adding Brocolli
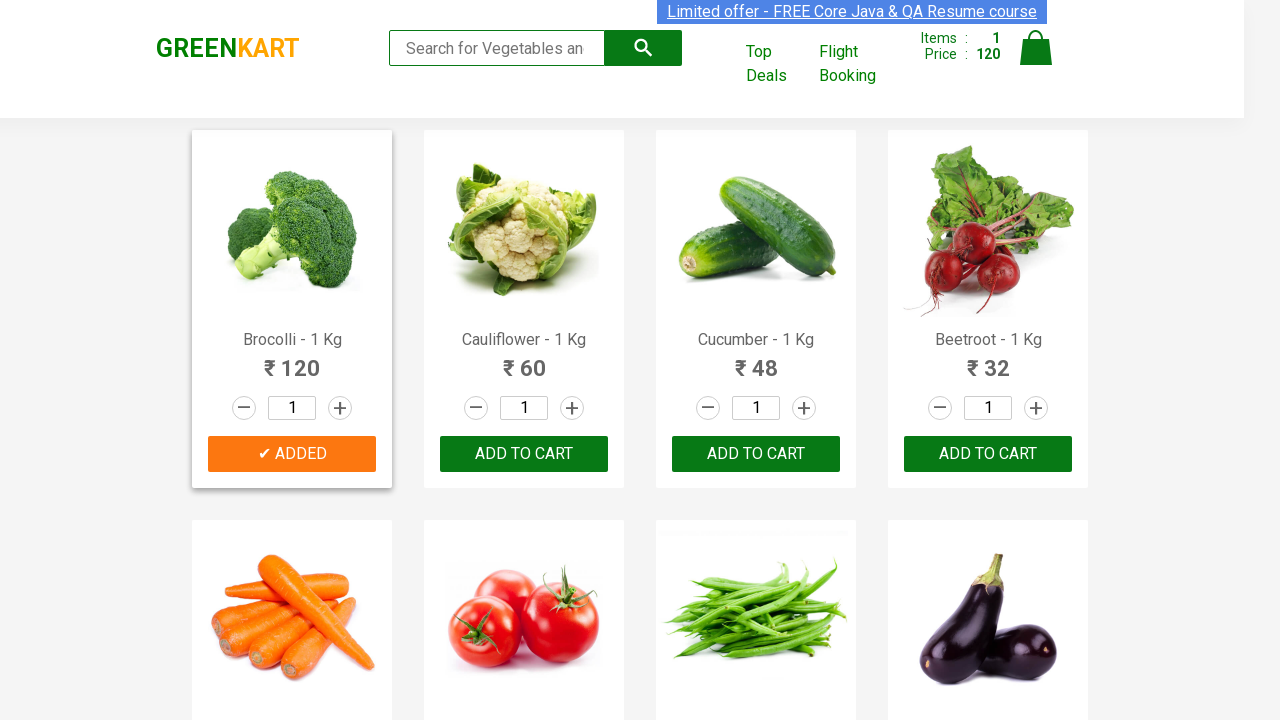

Clicked 'Add to Cart' button for Cucumber at (756, 454) on xpath=//div[@class='product-action']/button >> nth=2
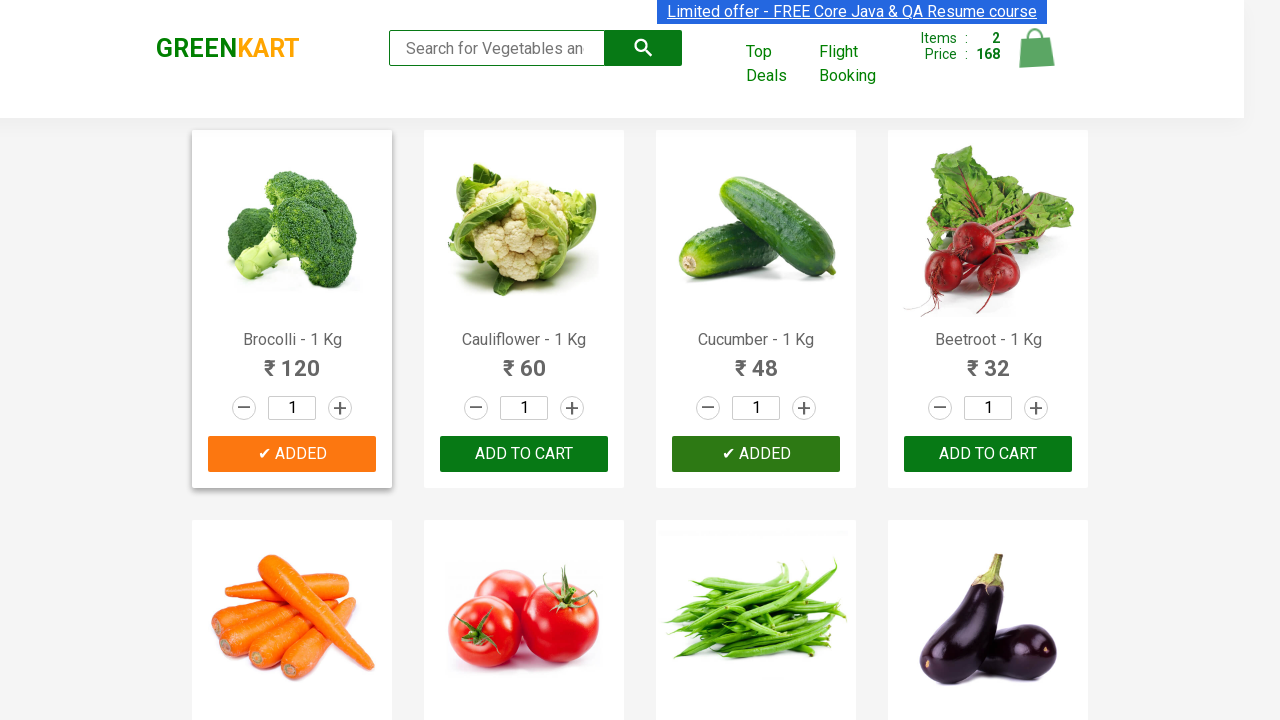

Waited 2 seconds for cart to update after adding Cucumber
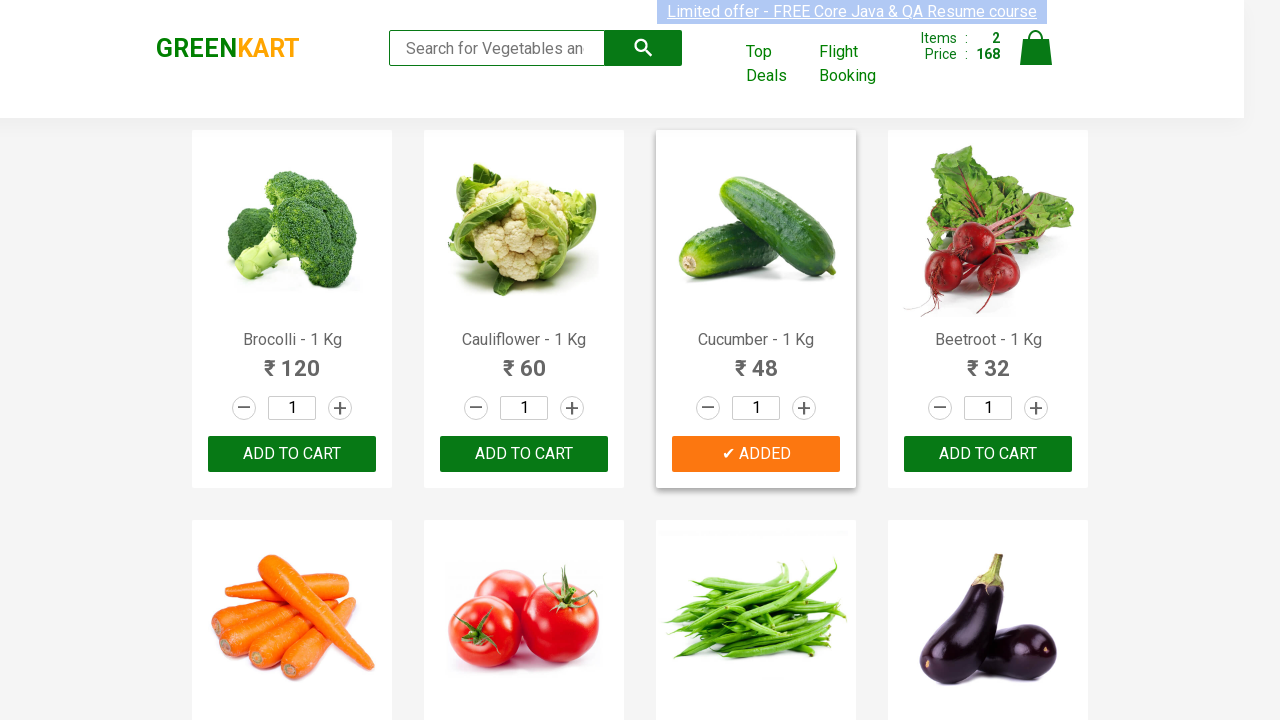

Clicked 'Add to Cart' button for Beans at (756, 360) on xpath=//div[@class='product-action']/button >> nth=6
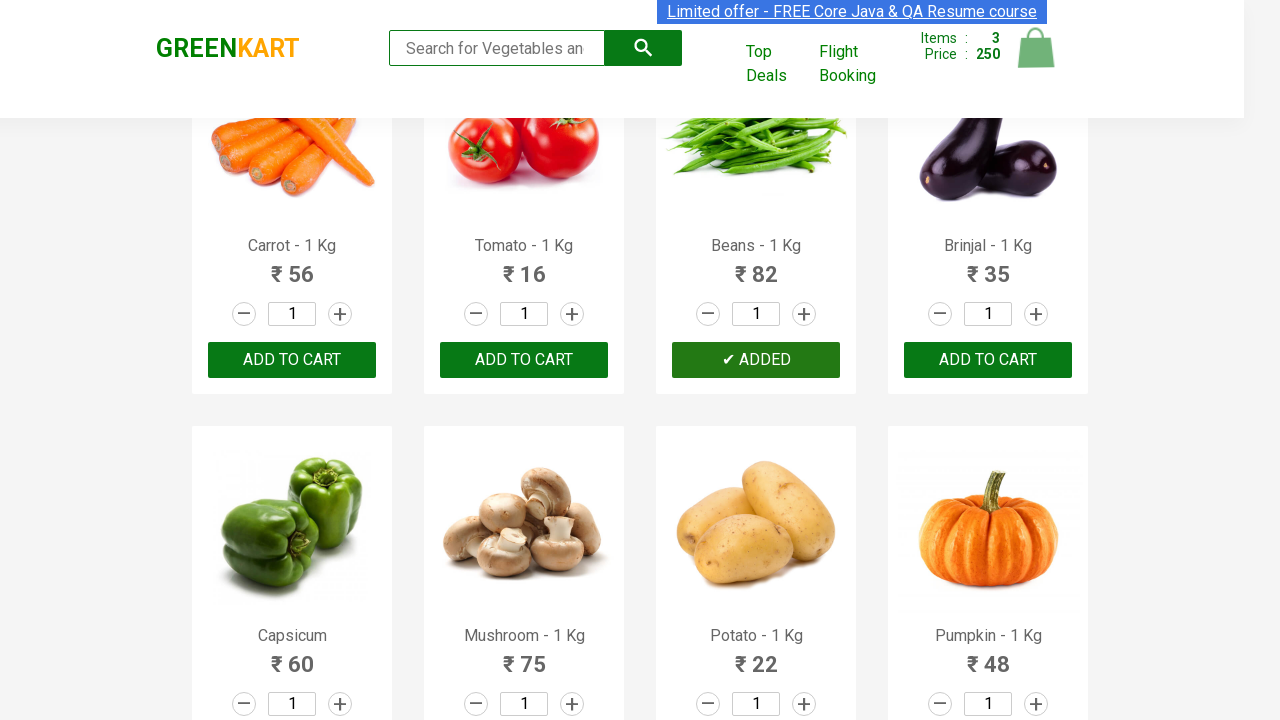

Waited 2 seconds for cart to update after adding Beans
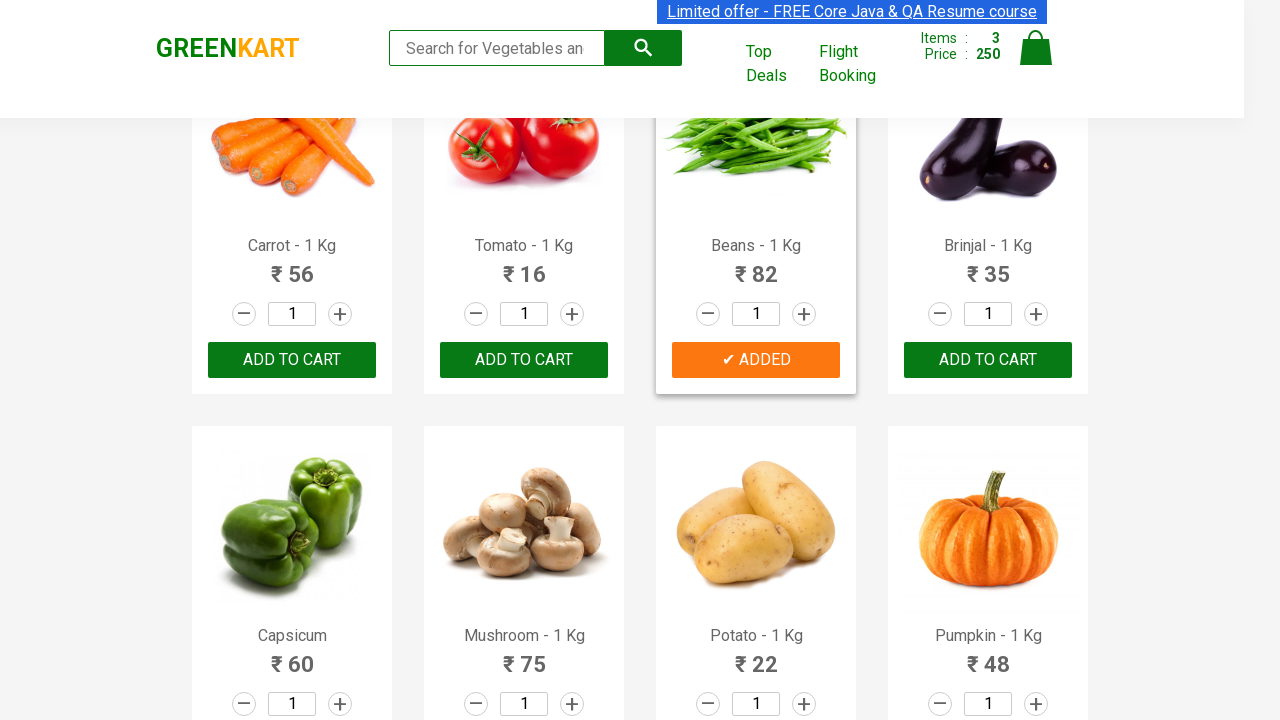

All 3 items (Cucumber, Brocolli, Beans) have been added to cart
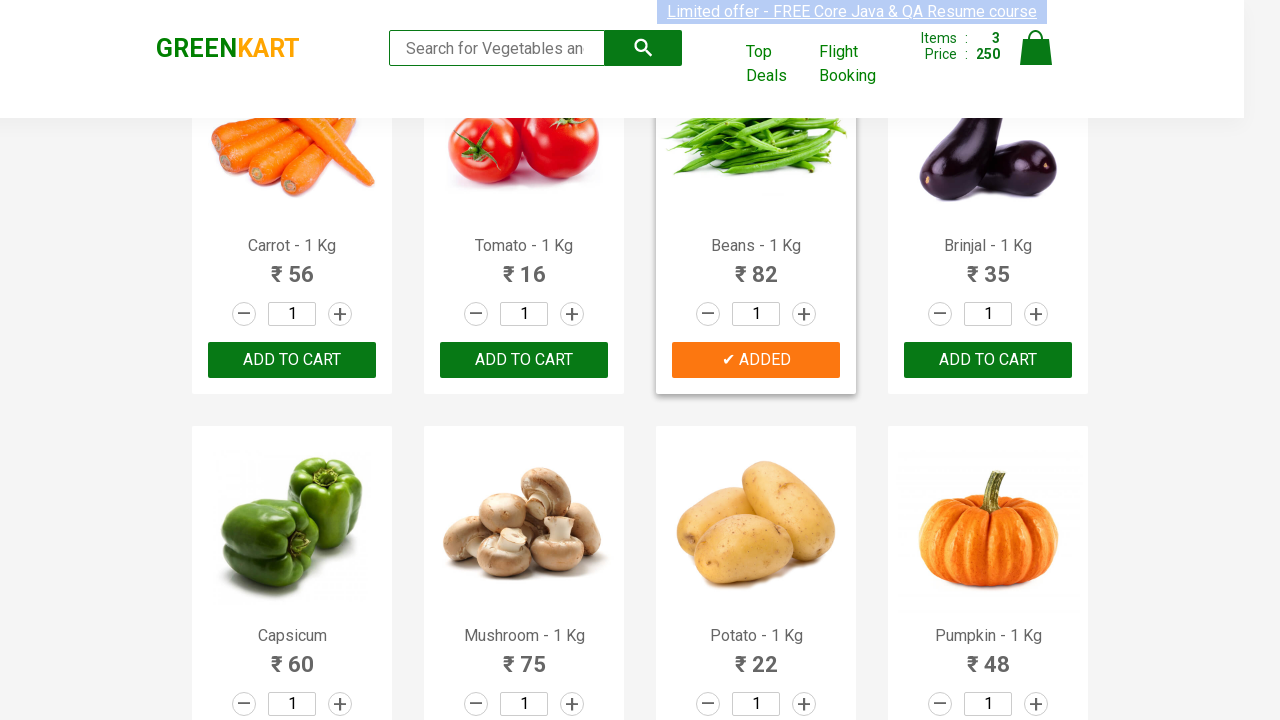

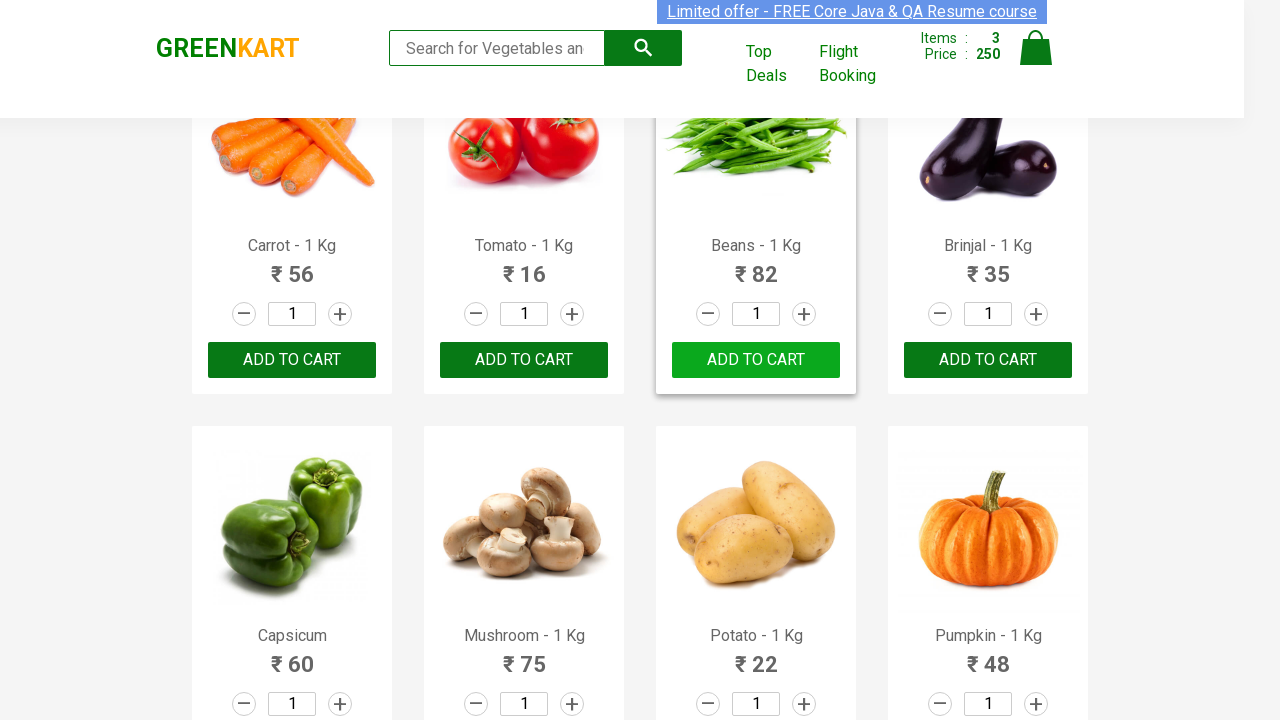